Tests navigation through a two-level dropdown menu on SpiceJet website by hovering over the "Add-ons" parent menu and clicking on the "Friends and Family" submenu option.

Starting URL: https://www.spicejet.com/

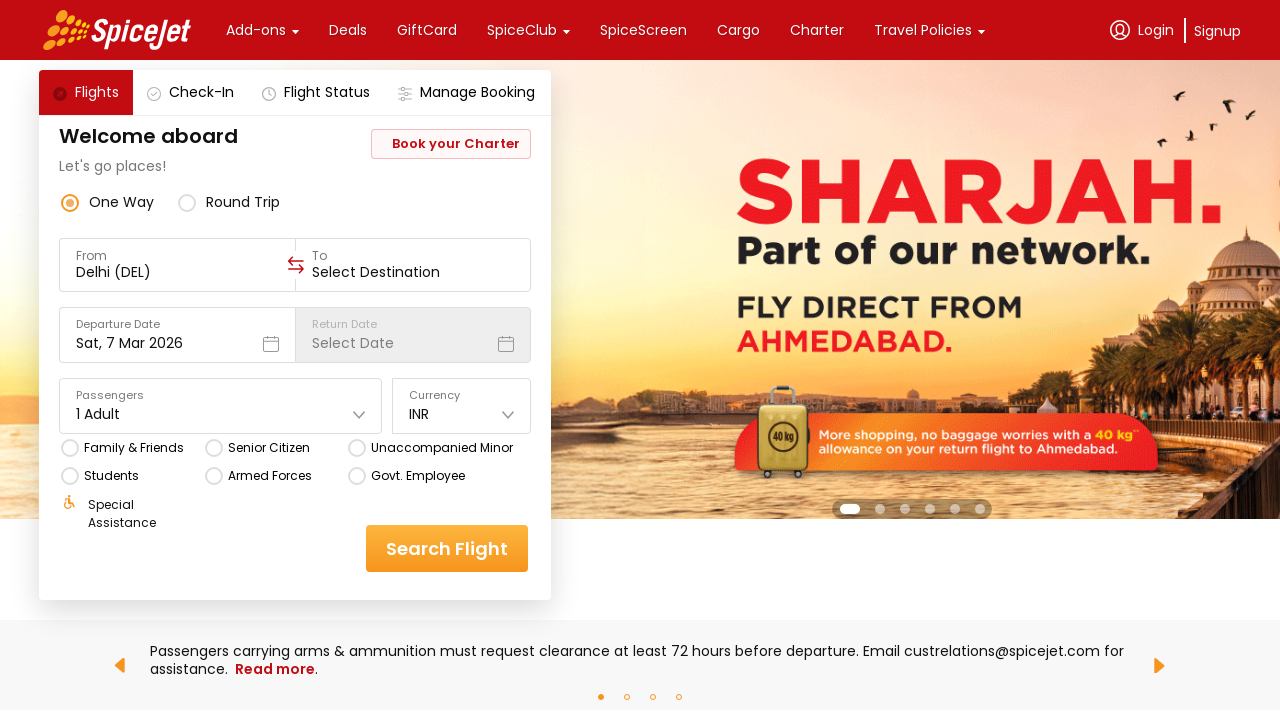

Hovered over 'Add-ons' parent menu to reveal submenu at (256, 30) on xpath=//div[text()='Add-ons']
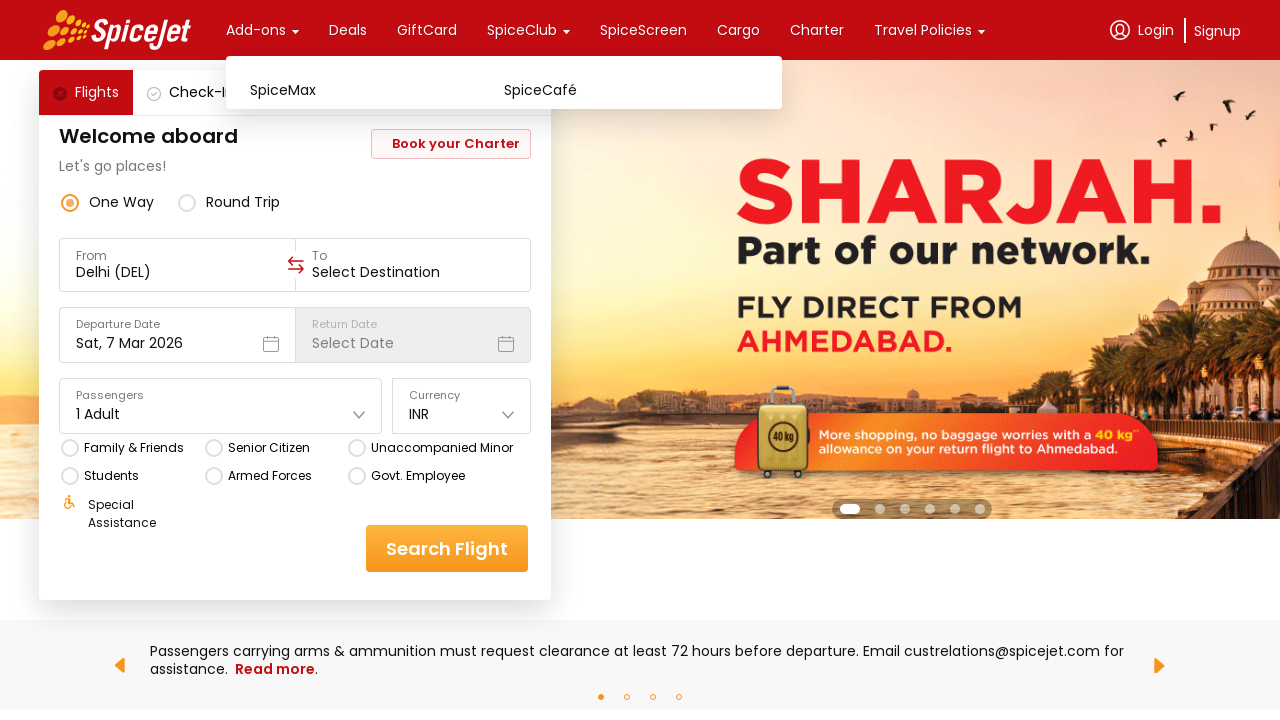

Clicked on 'Friends and Family' submenu option at (631, 156) on xpath=//div[text()='Friends and Family']
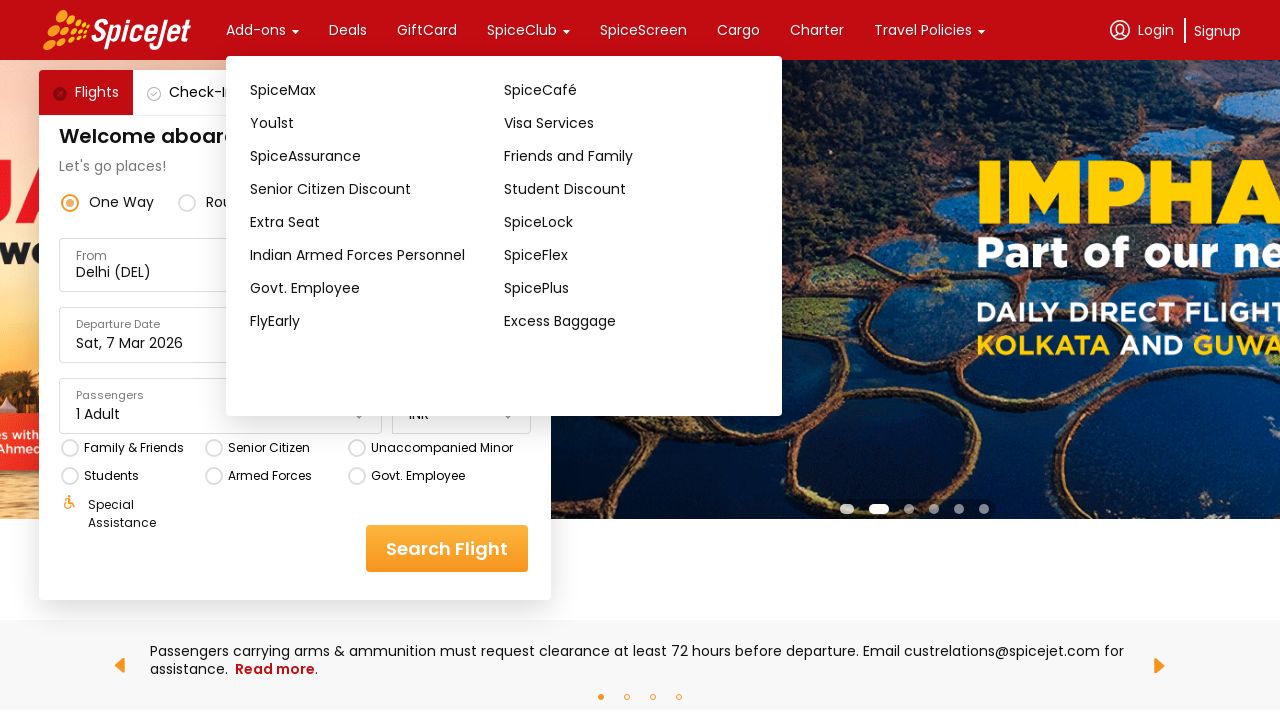

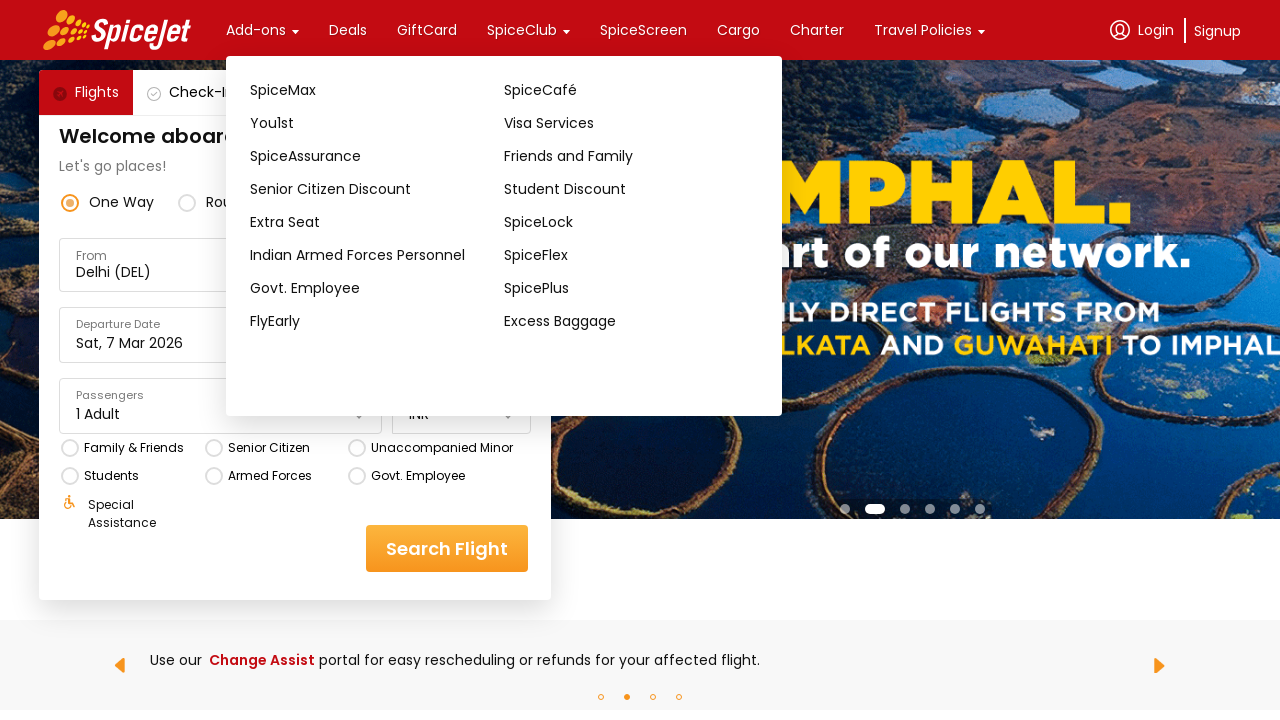